Tests hover functionality by hovering over an image to reveal caption

Starting URL: https://the-internet.herokuapp.com/hovers

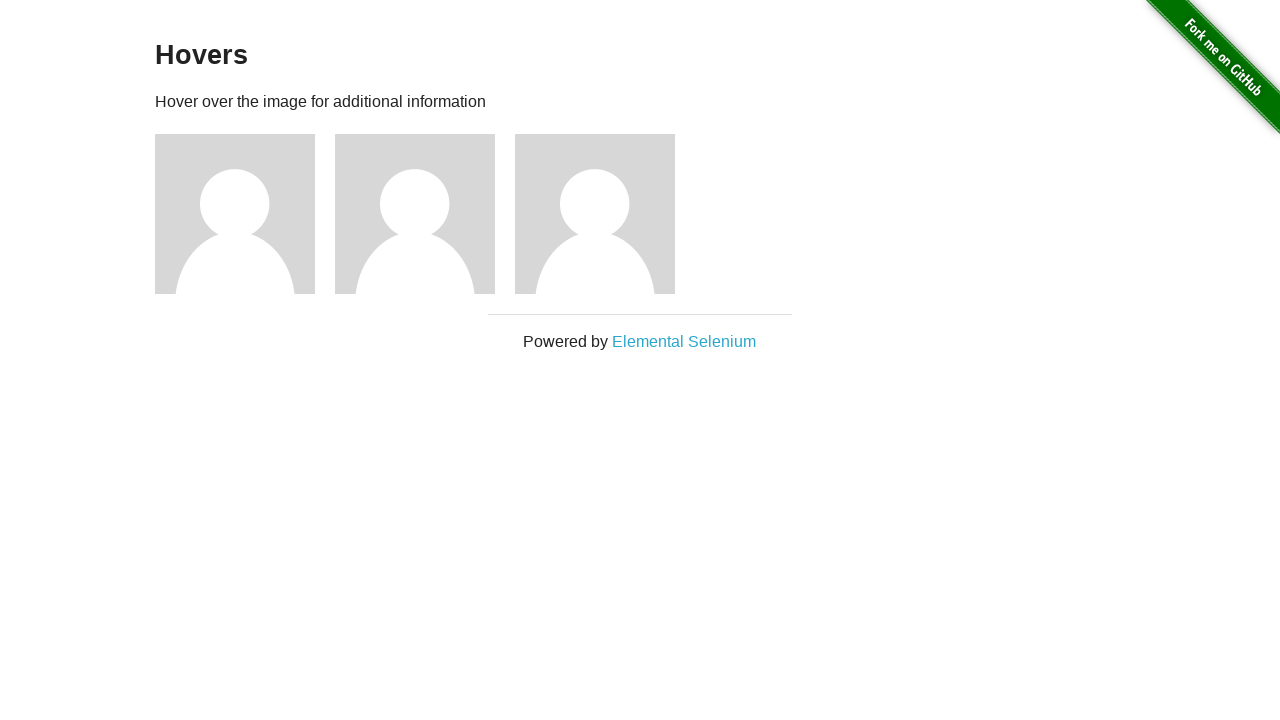

Hovered over the first figure element at (245, 214) on .figure:nth-child(3)
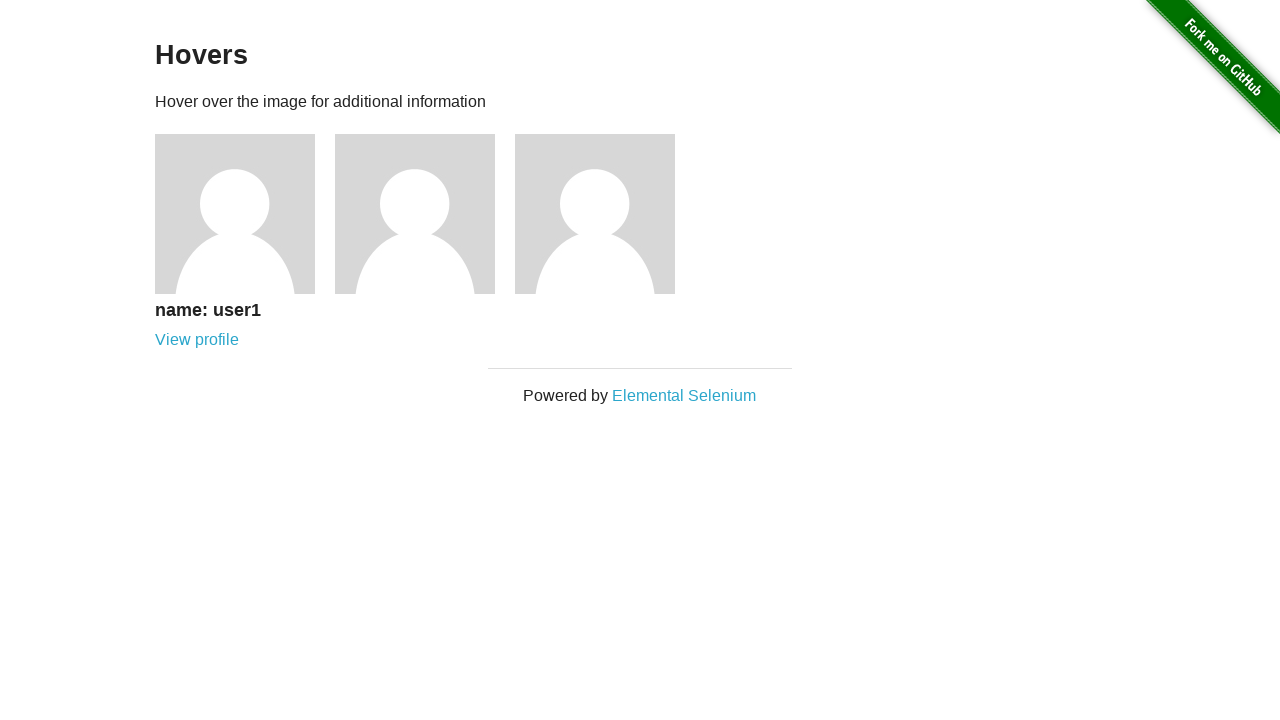

Caption appeared after hovering over figure
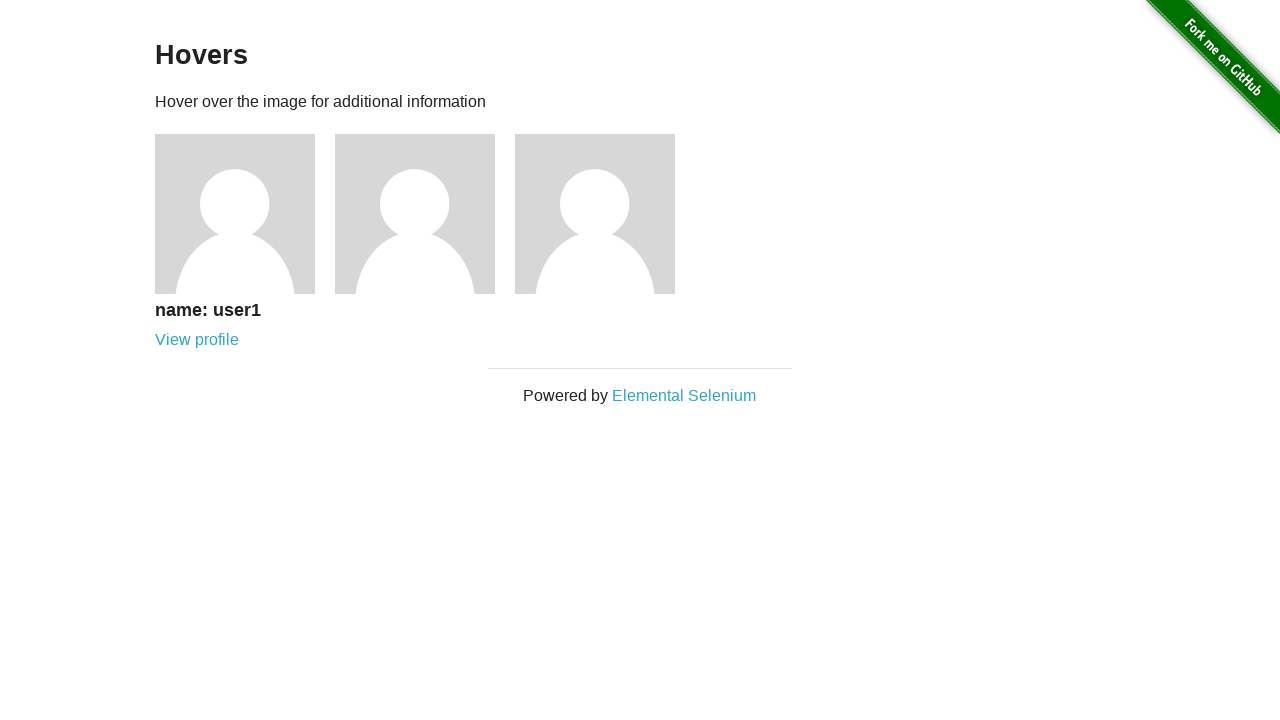

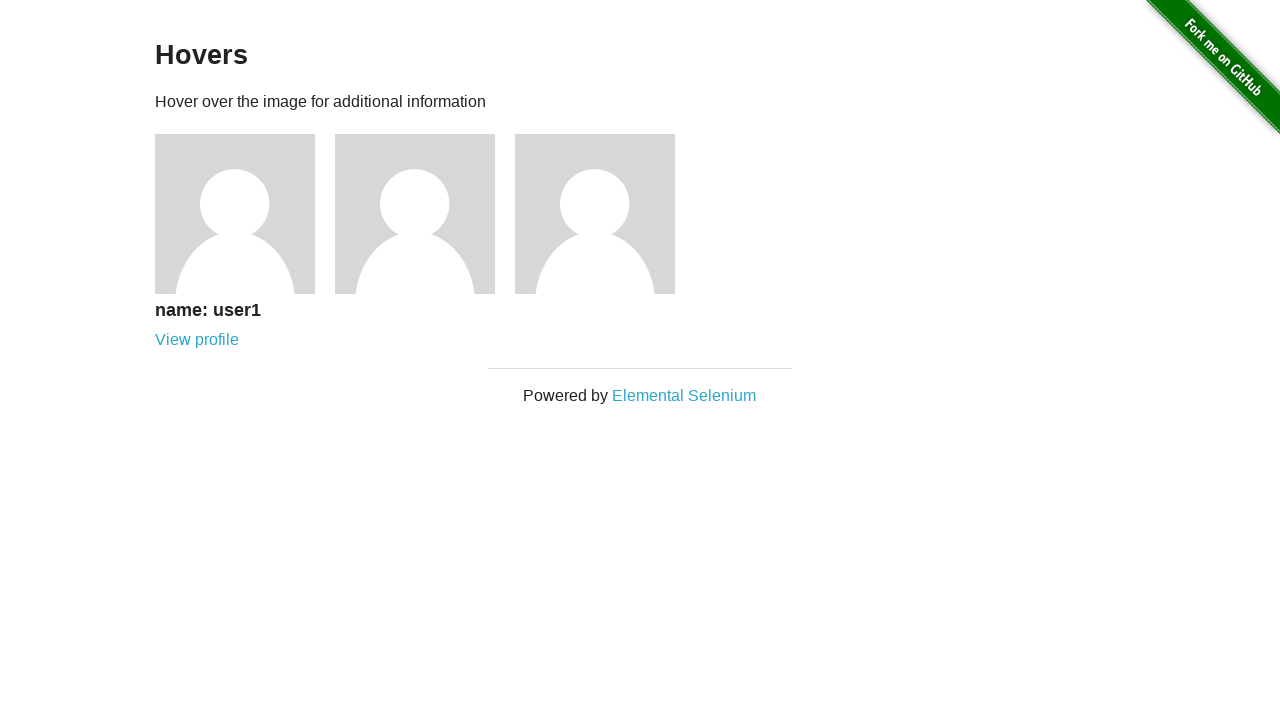